Tests handling of different types of JavaScript alerts including simple alert, confirm dialog, and prompt dialog by accepting, dismissing, and entering text

Starting URL: https://vinothqaacademy.com/alert-and-popup/

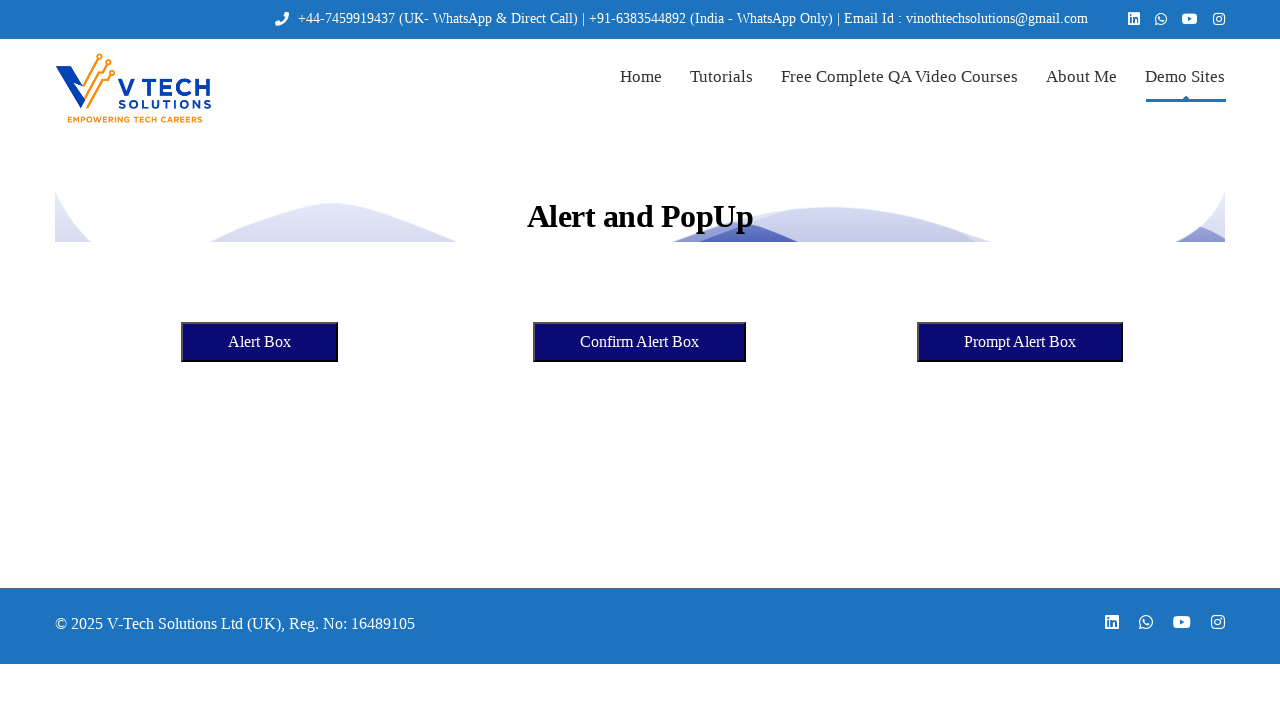

Clicked button to trigger simple alert box at (260, 342) on button[name='alertbox']
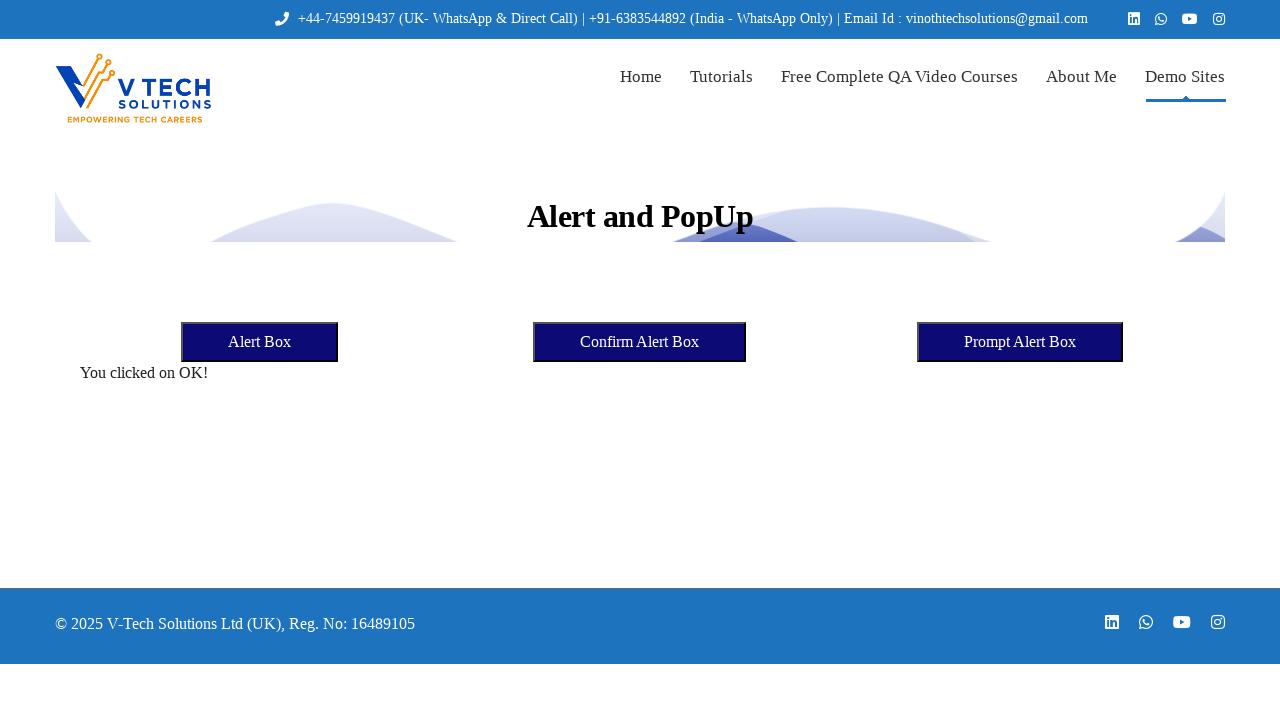

Set up listener to accept alert dialog
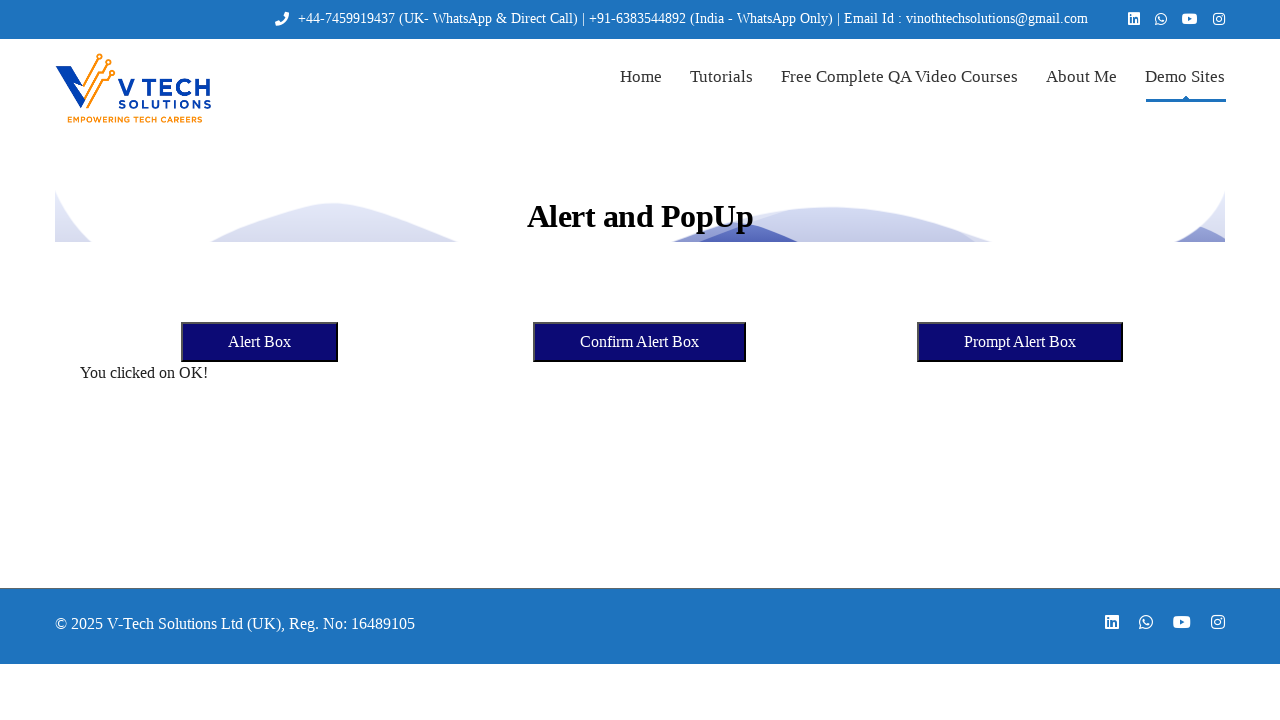

Clicked button to trigger confirm dialog at (640, 342) on button[name='confirmalertbox']
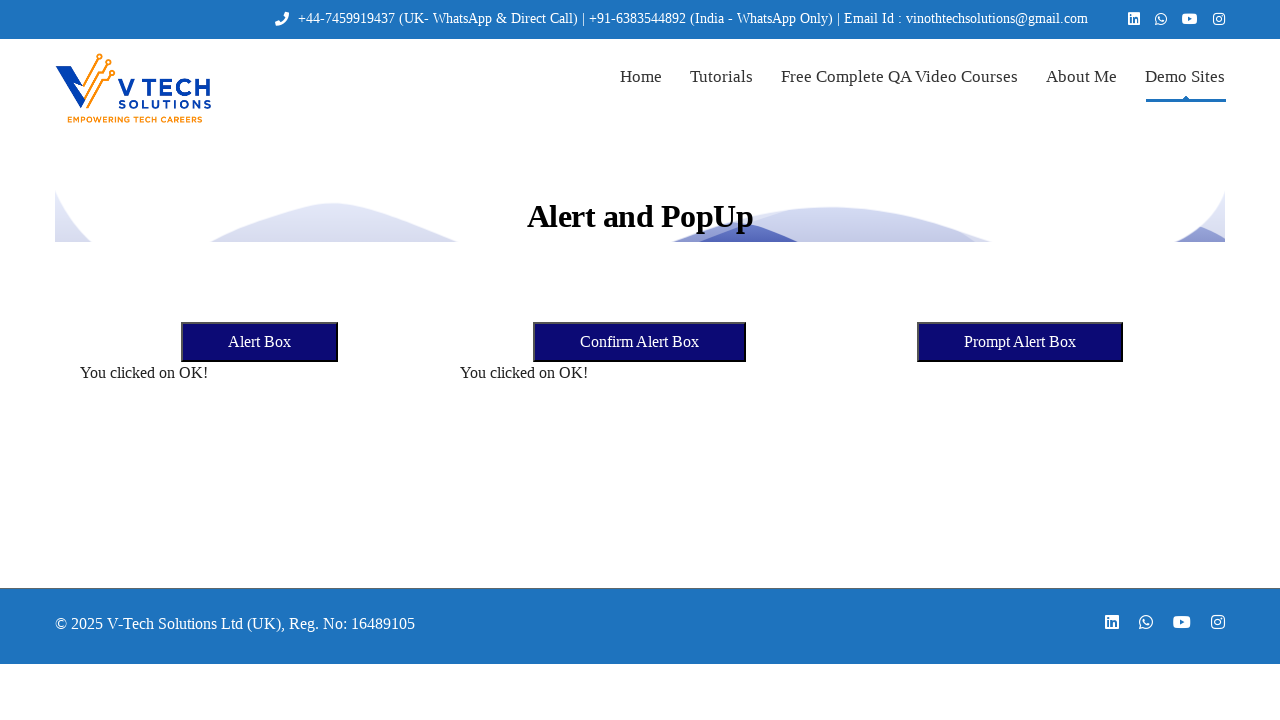

Set up listener to dismiss confirm dialog
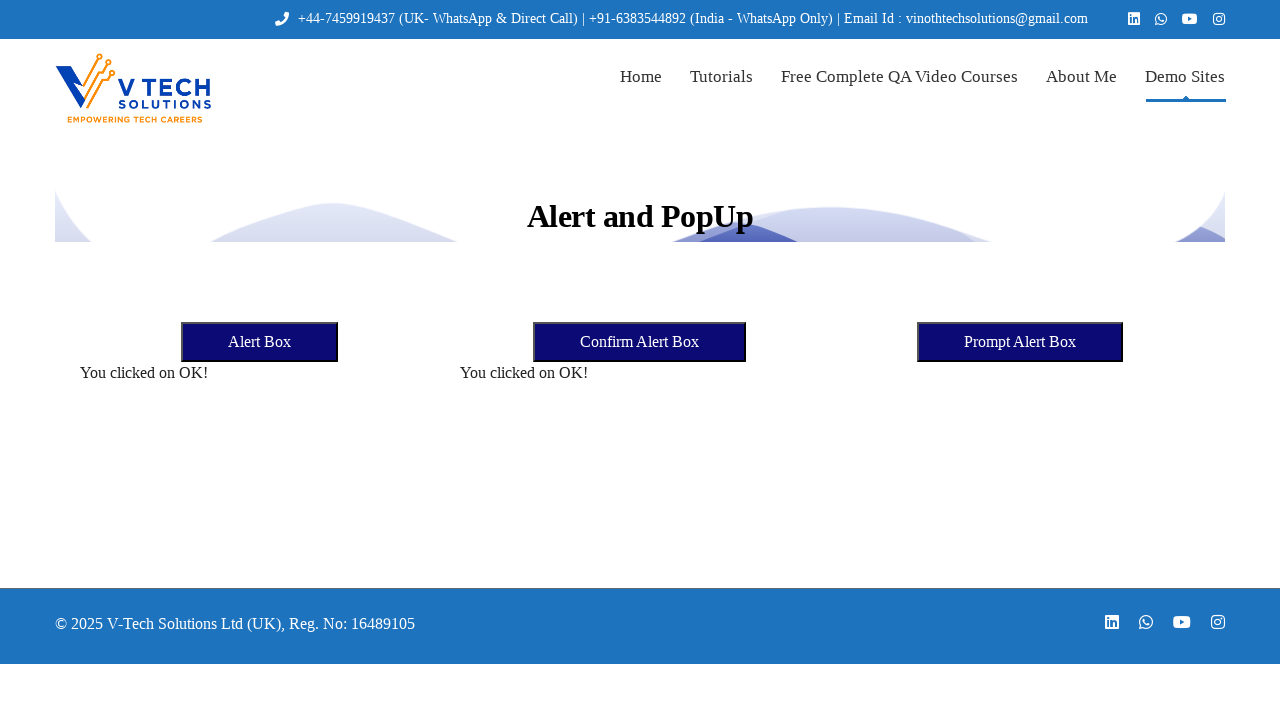

Clicked button to trigger prompt dialog at (1020, 342) on button[name='promptalertbox1234']
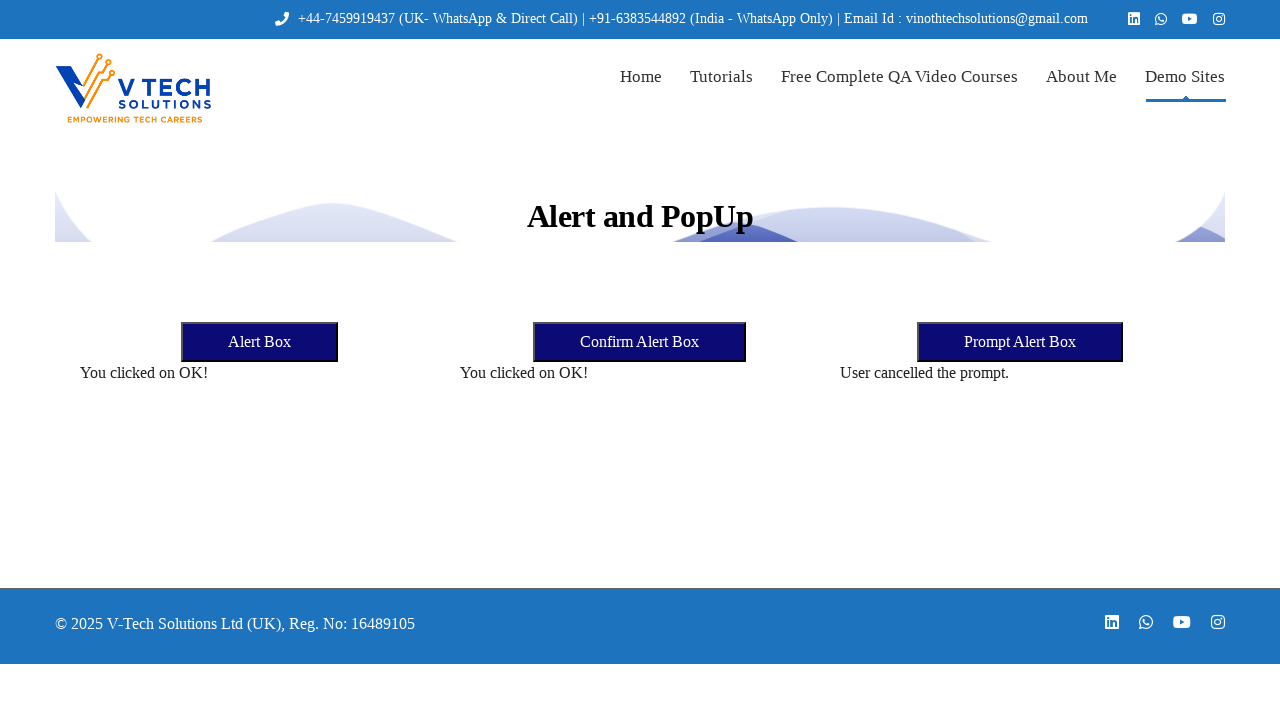

Set up listener to accept prompt dialog with text 'Yes'
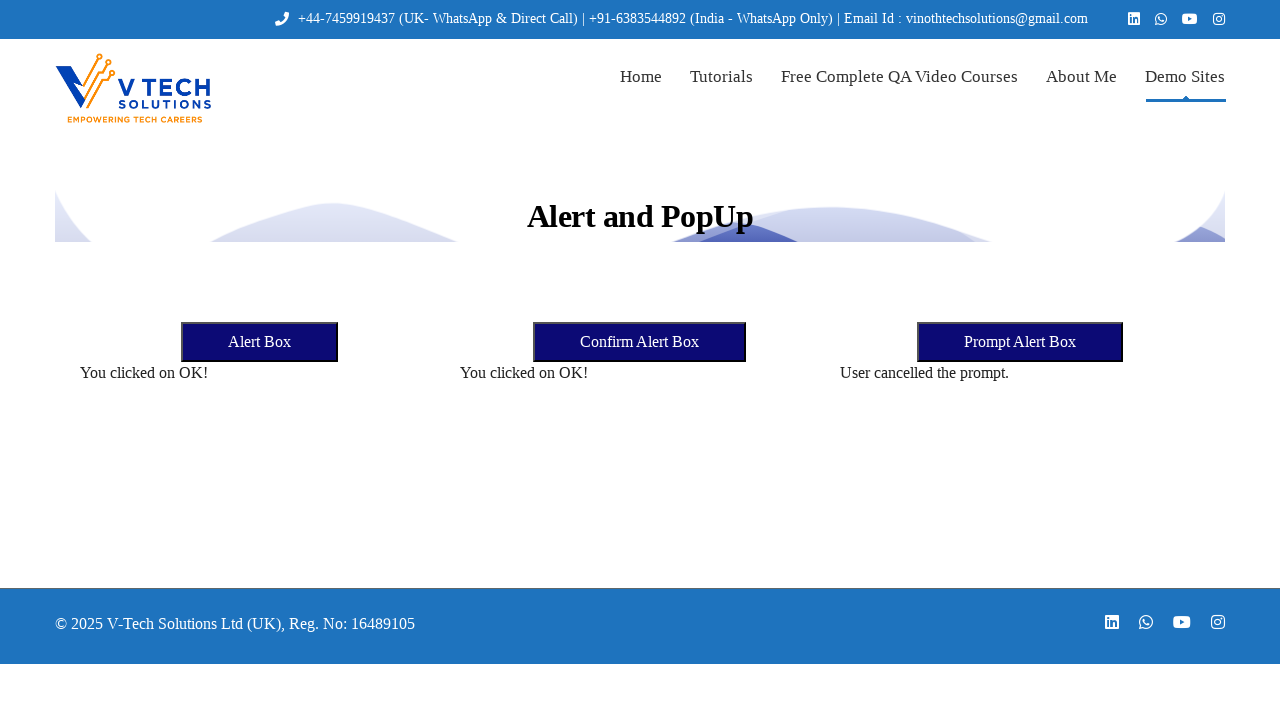

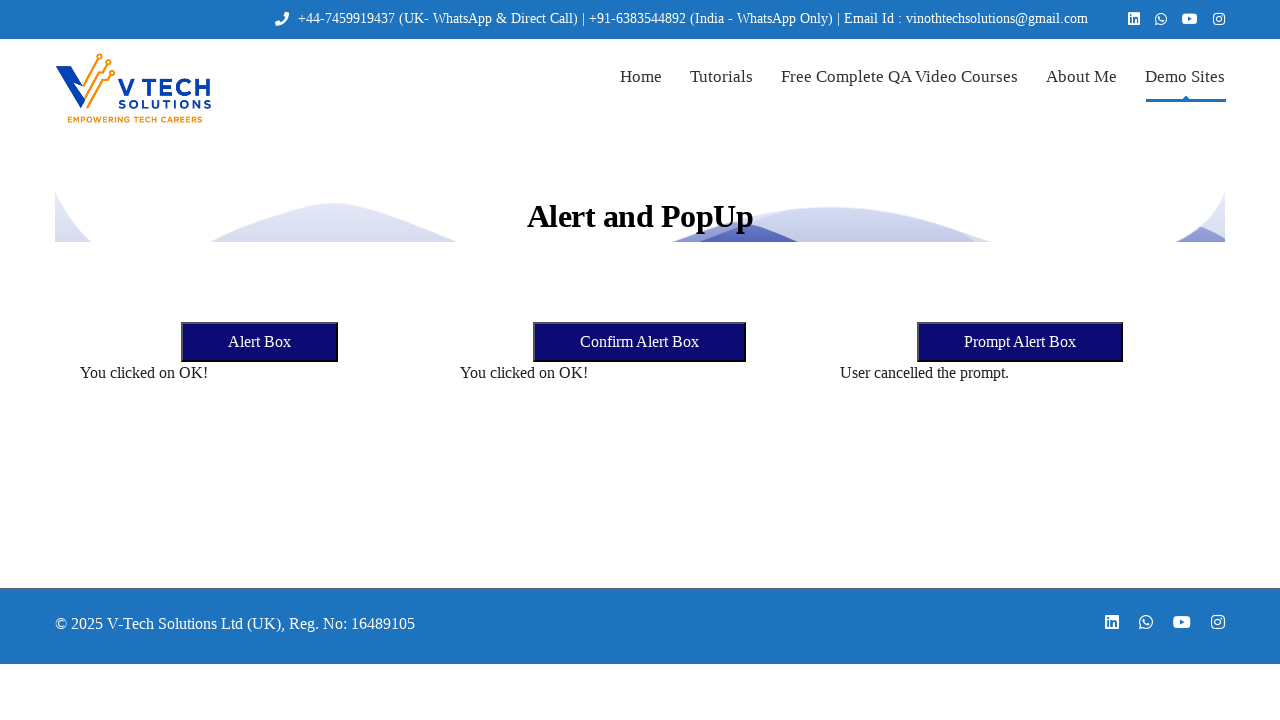